Tests opening a new browser tab by navigating to a page, opening a new tab, navigating to another page in that tab, and verifying two tabs are open.

Starting URL: https://the-internet.herokuapp.com/windows

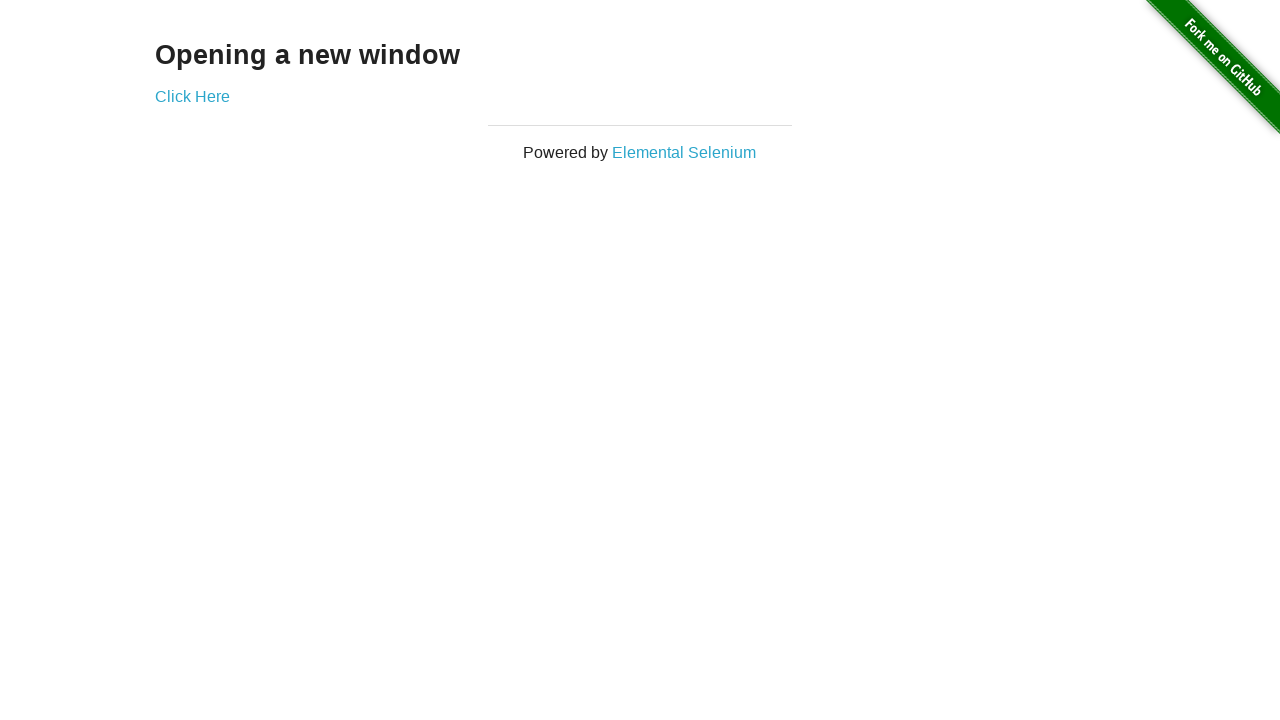

Navigated to the windows test page
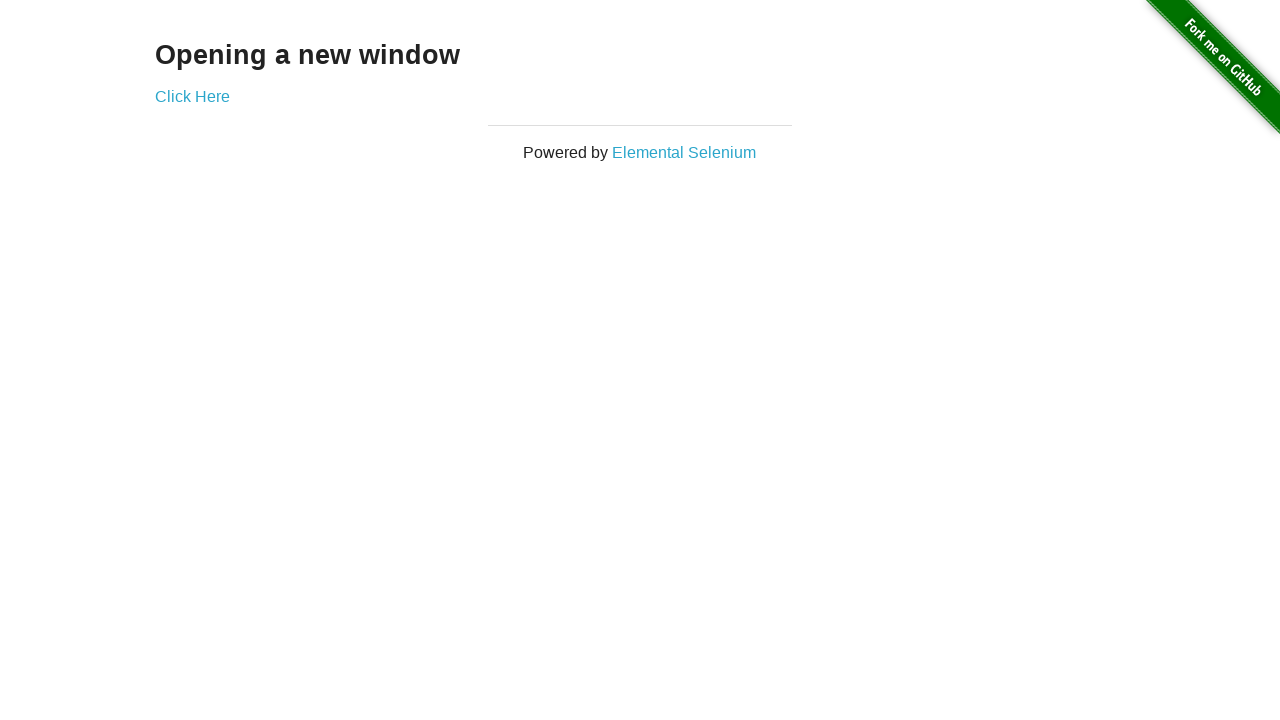

Opened a new browser tab
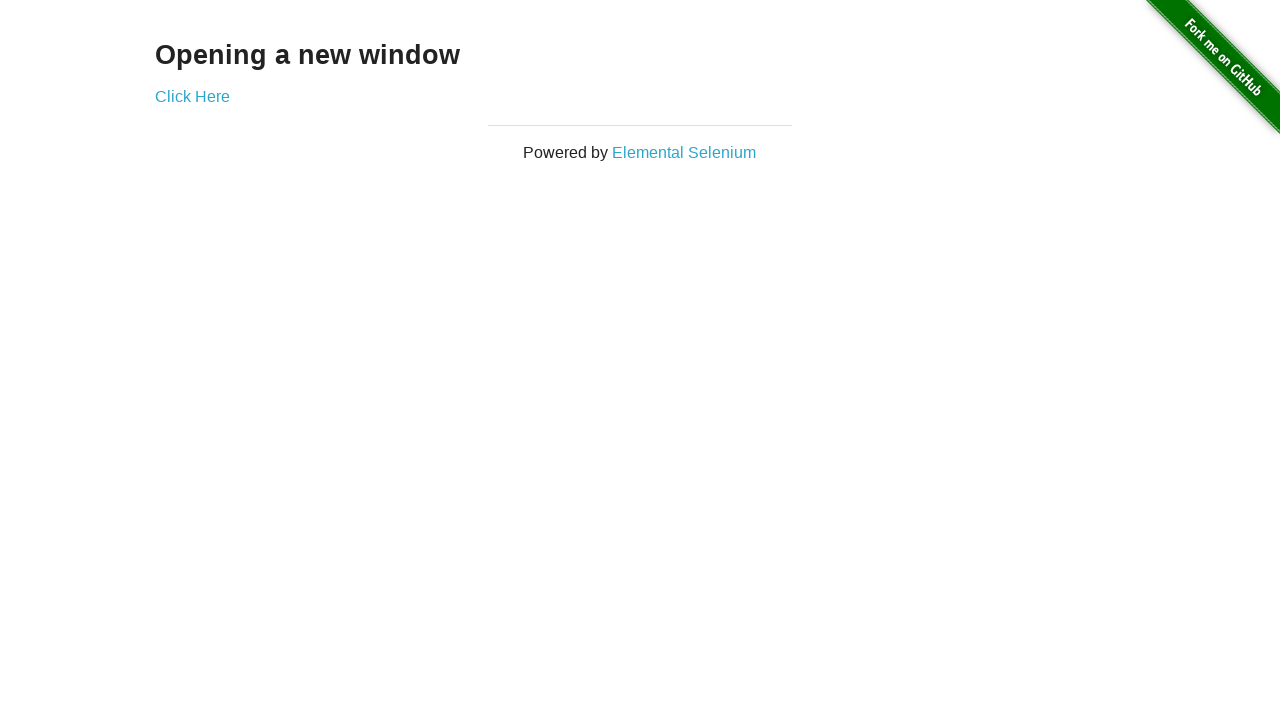

Navigated new tab to the typos test page
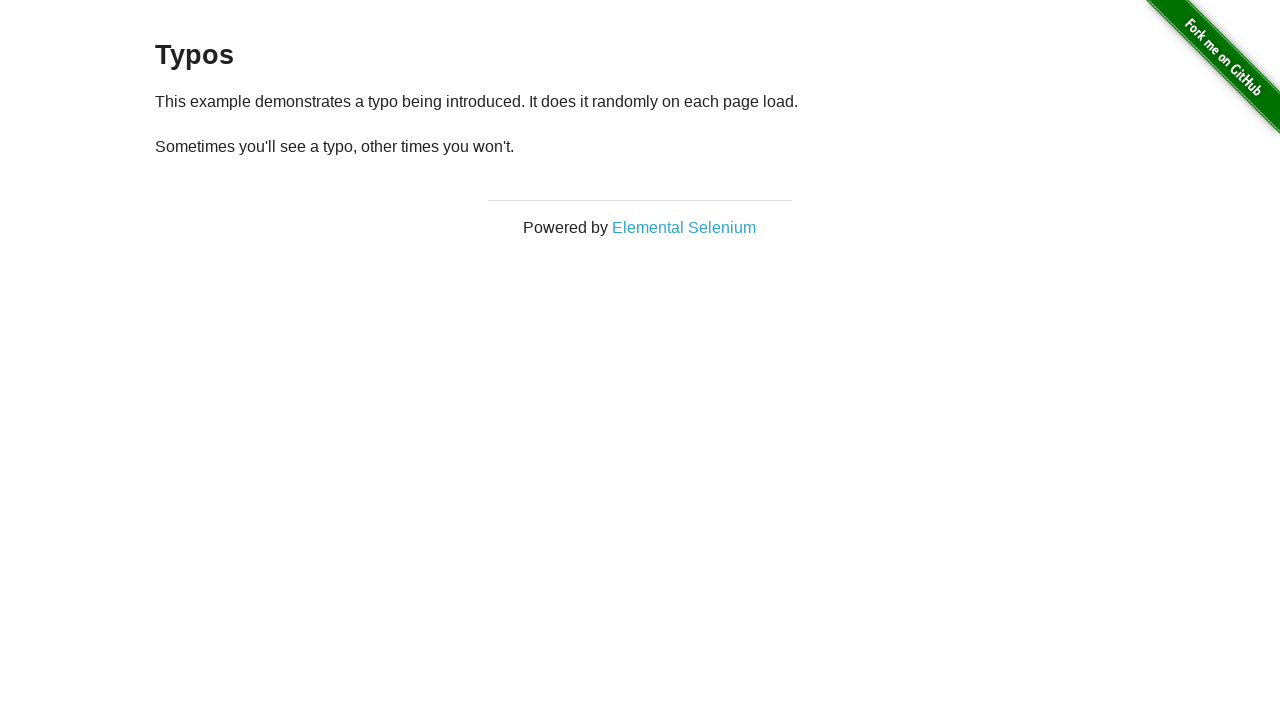

Verified that 2 tabs are open
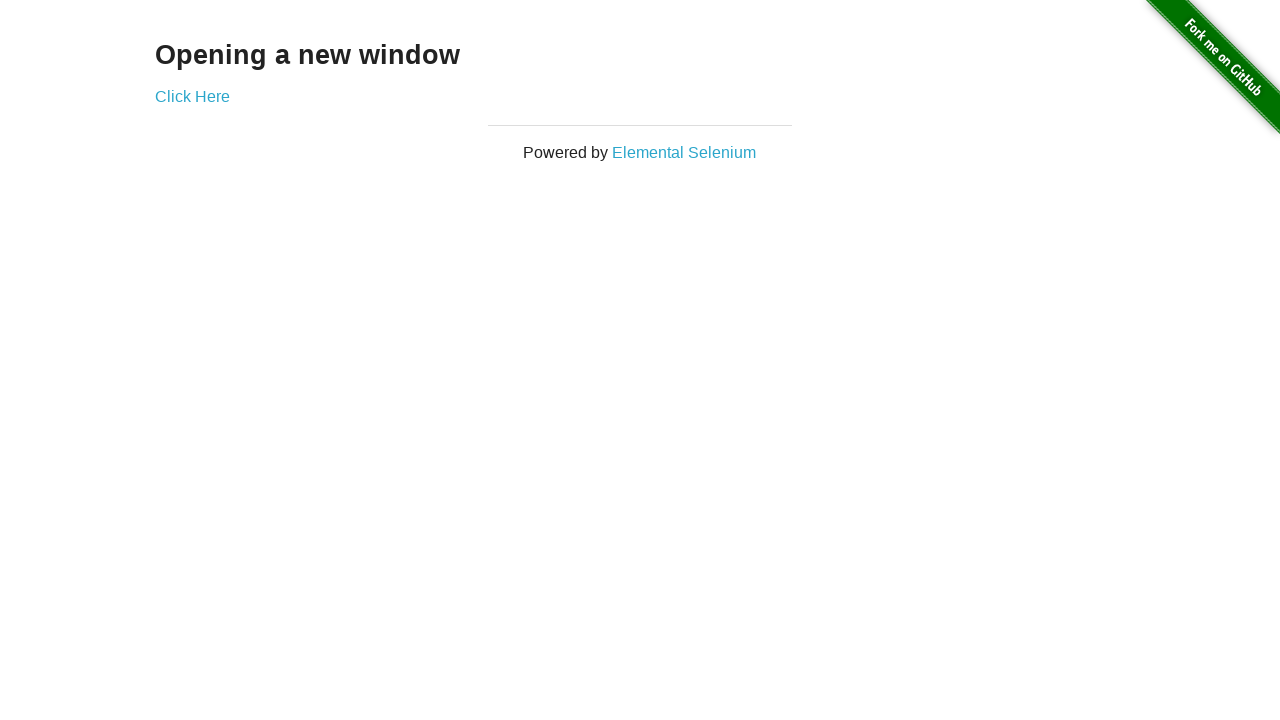

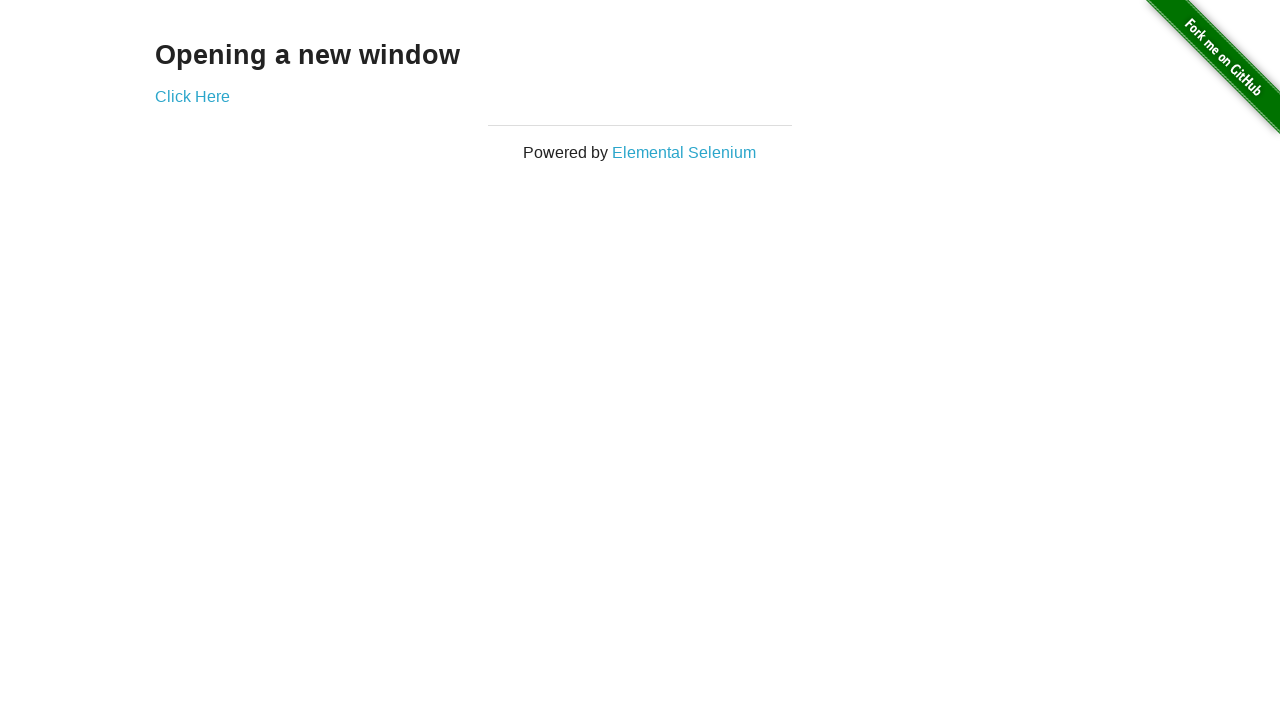